Scrolls to the WYSIWYG Editor link and clicks on it to navigate to the editor page

Starting URL: https://the-internet.herokuapp.com

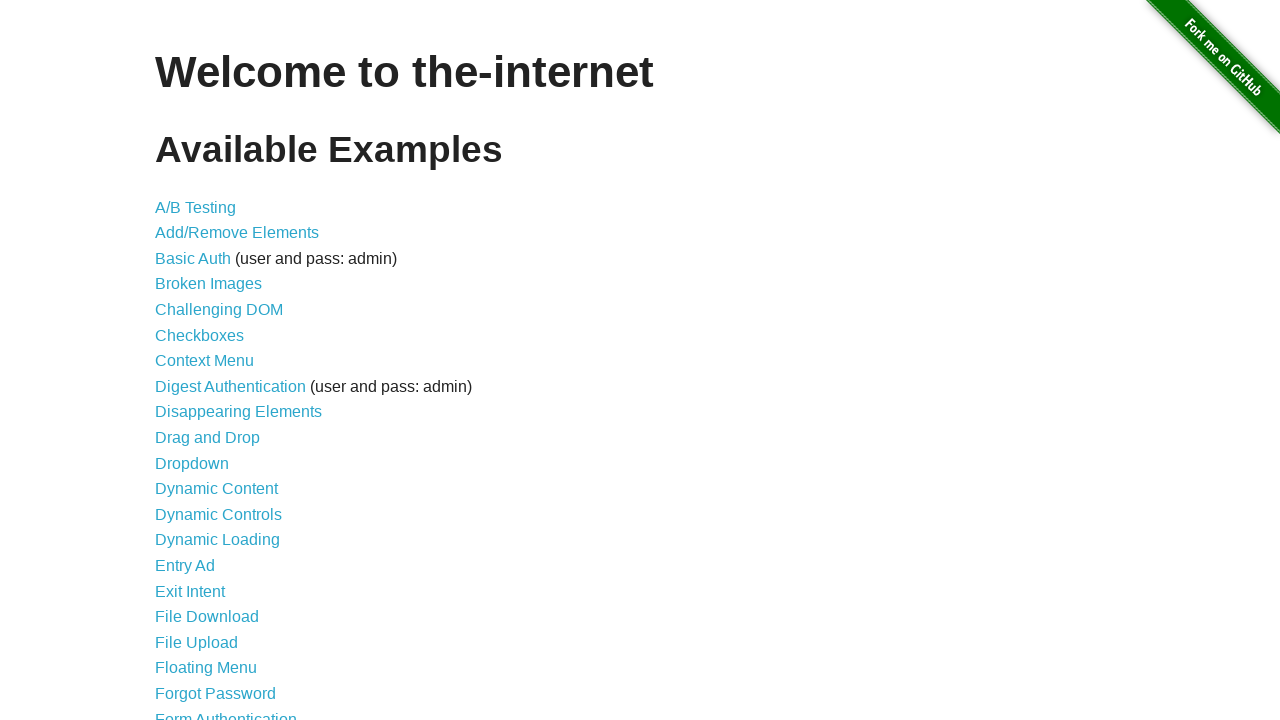

Located WYSIWYG Editor link element
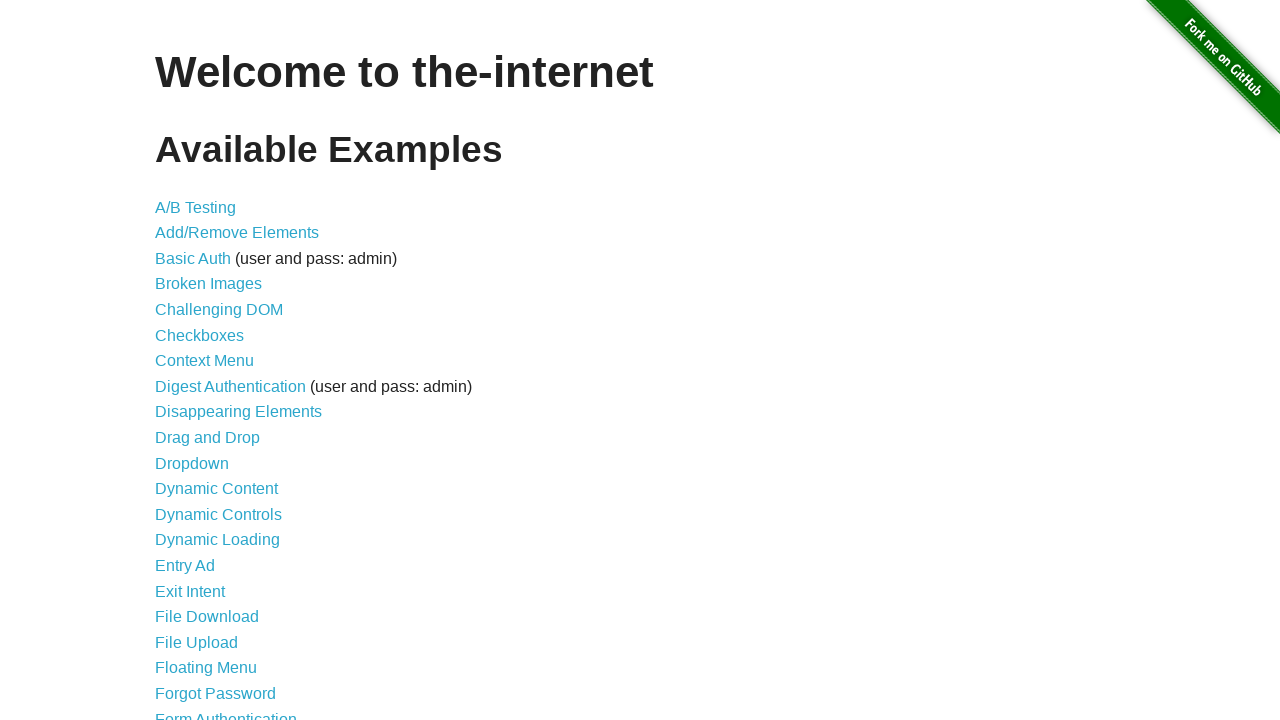

Scrolled to WYSIWYG Editor link
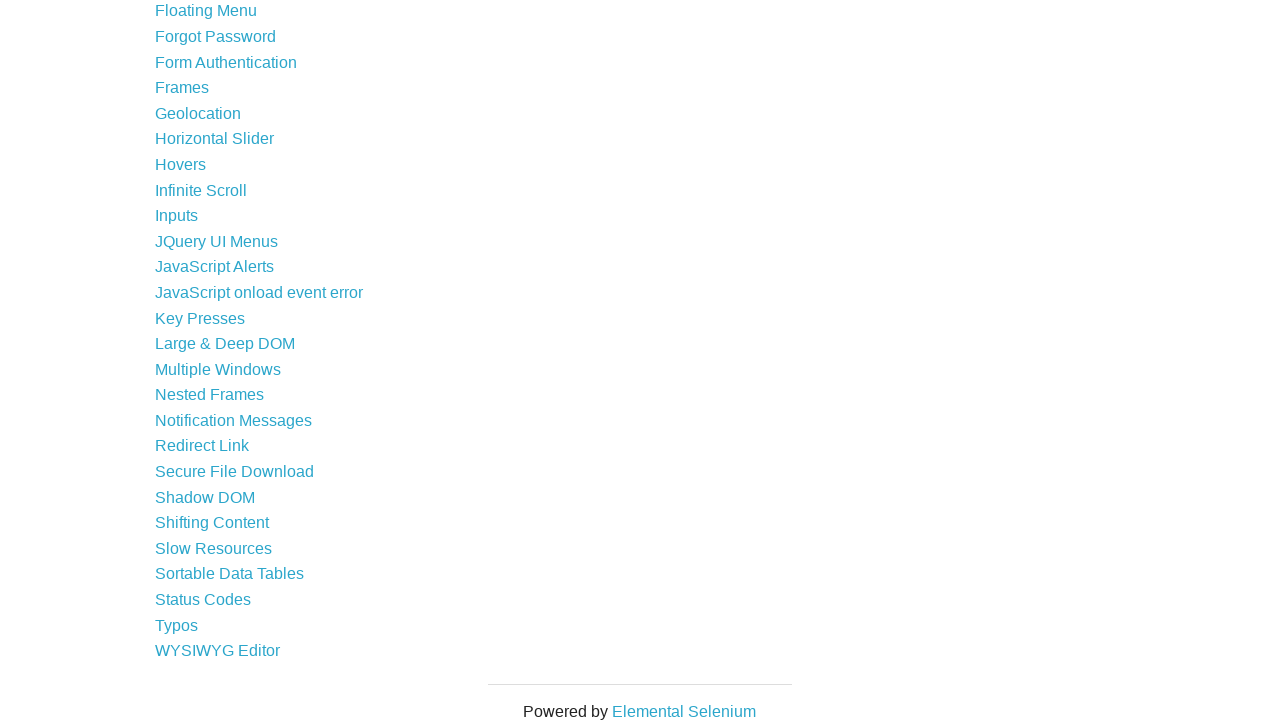

Clicked WYSIWYG Editor link to navigate to editor page at (218, 651) on a[href='/tinymce']
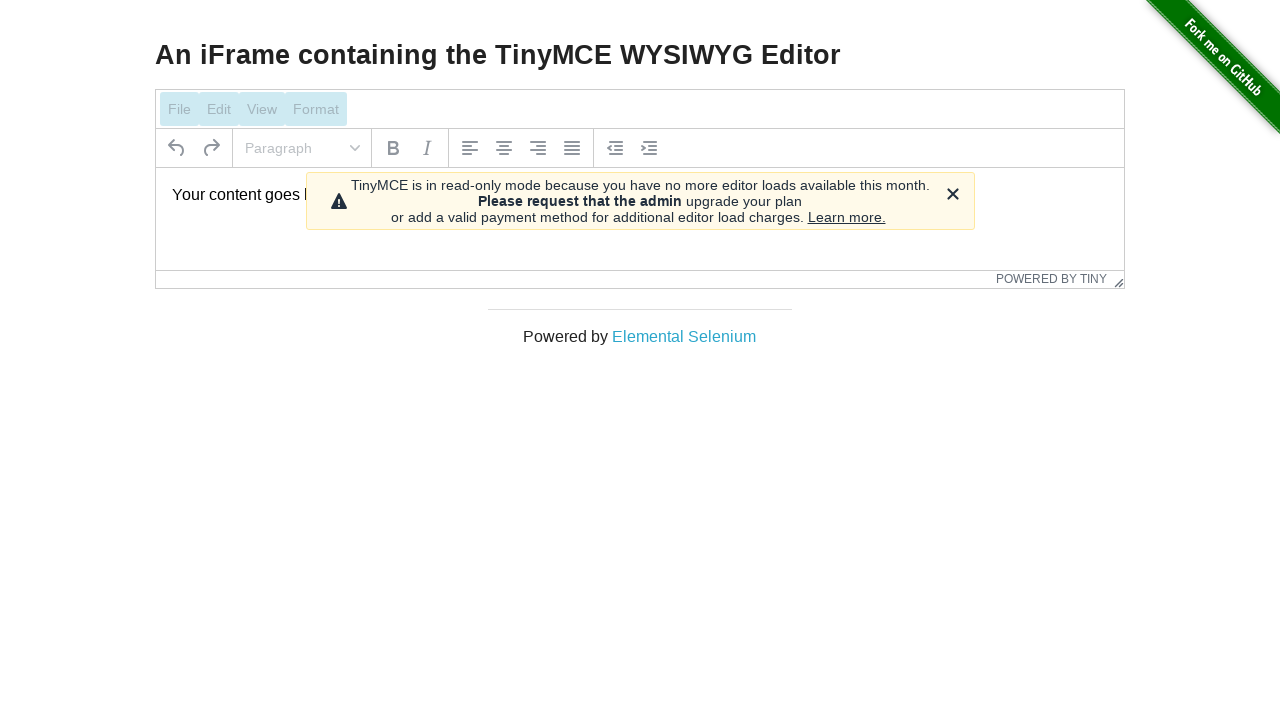

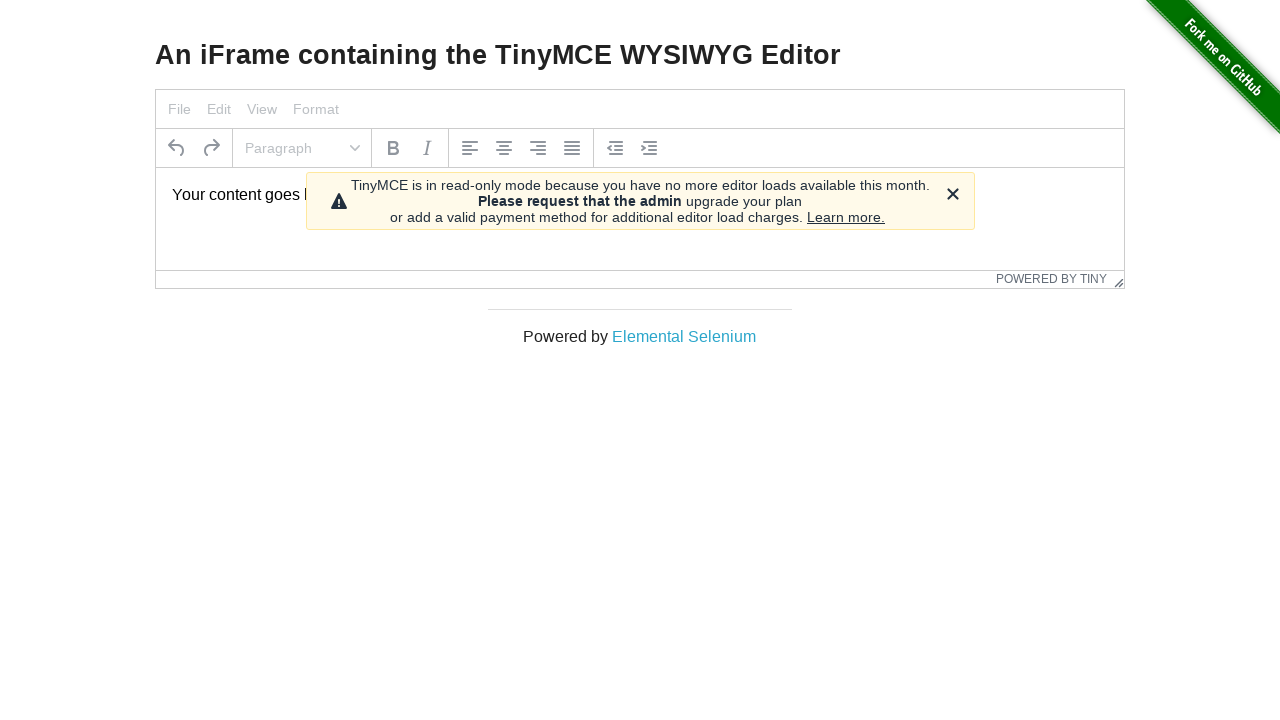